Tests drag and drop functionality by dragging an element from column A to column B

Starting URL: https://the-internet.herokuapp.com/drag_and_drop

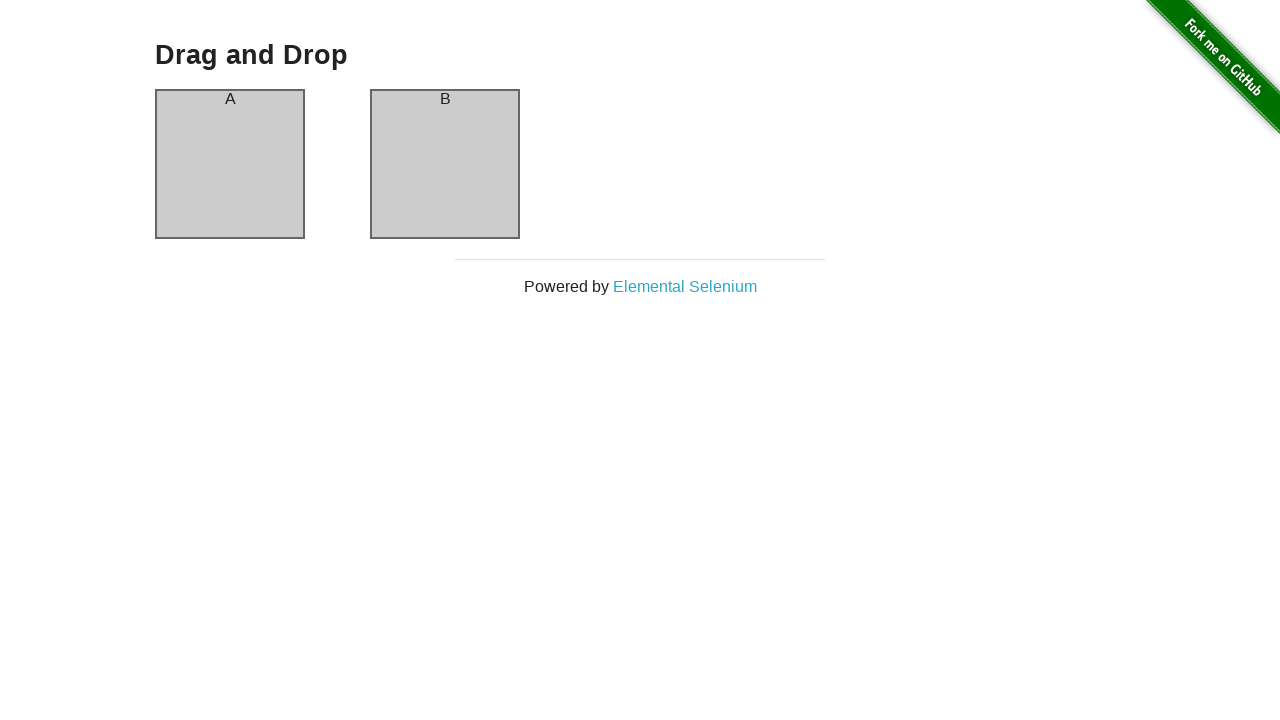

Located drag element in column A
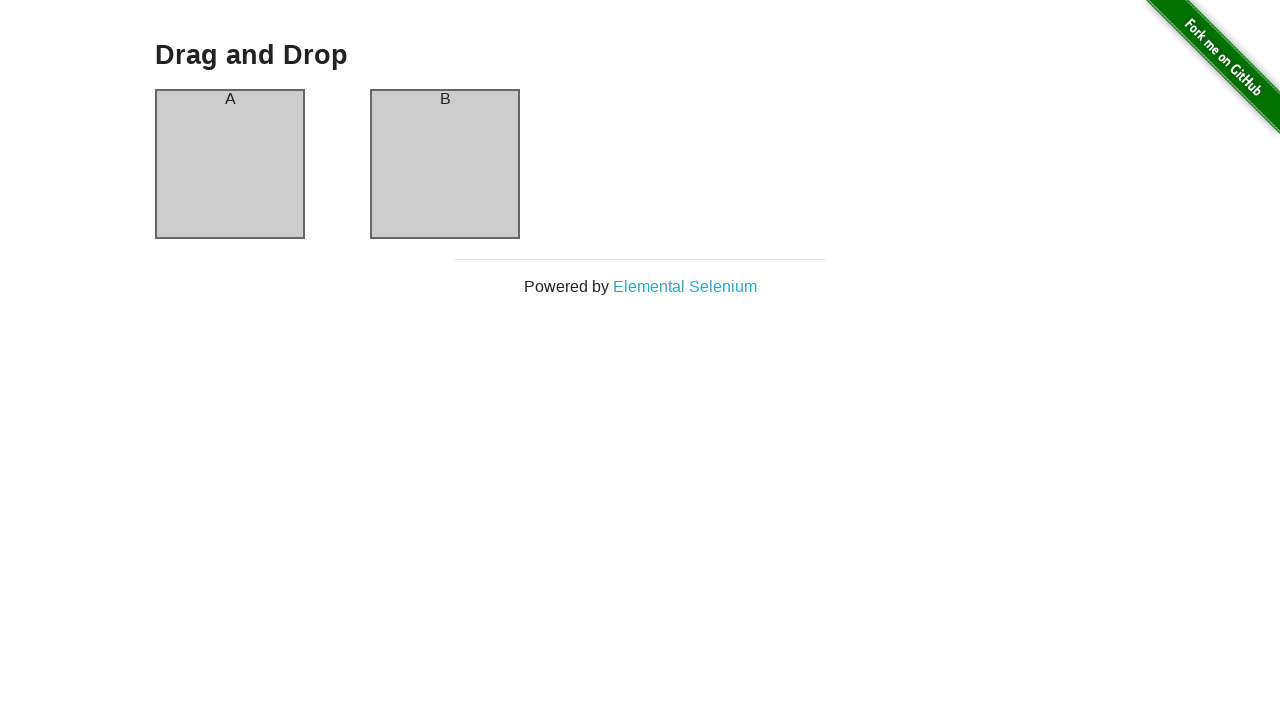

Located drop area in column B
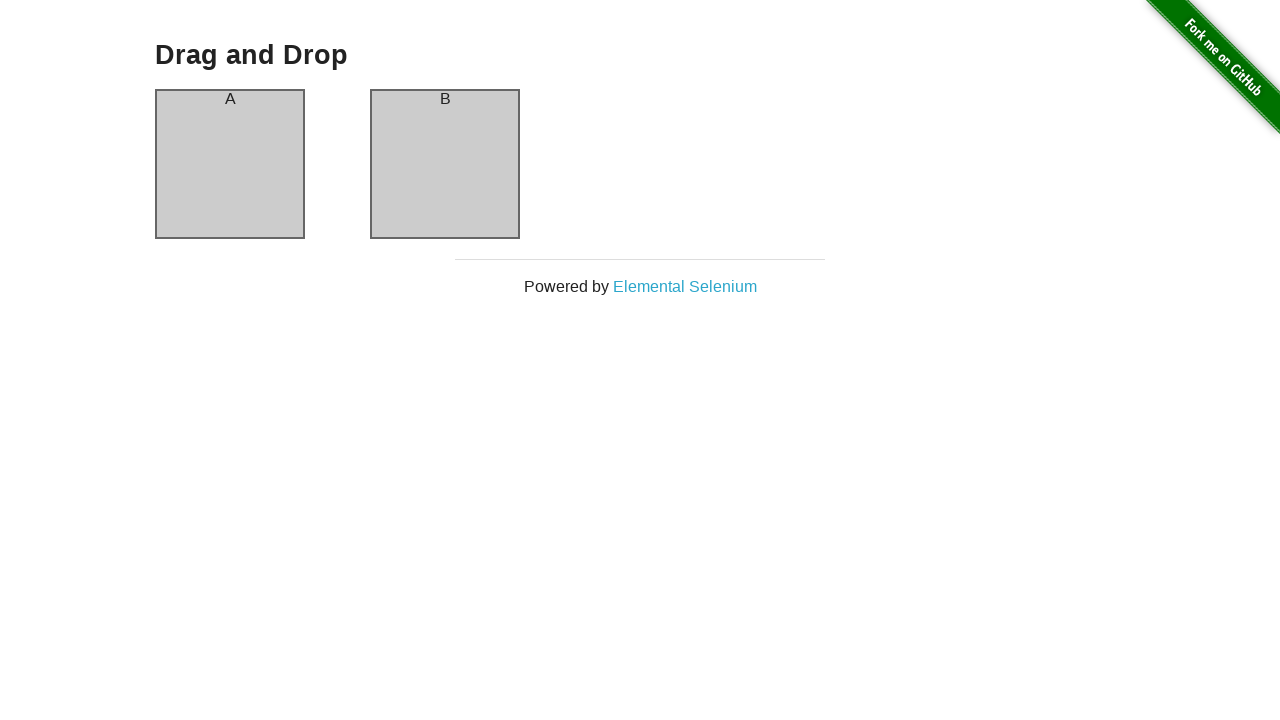

Dragged element from column A to column B at (445, 164)
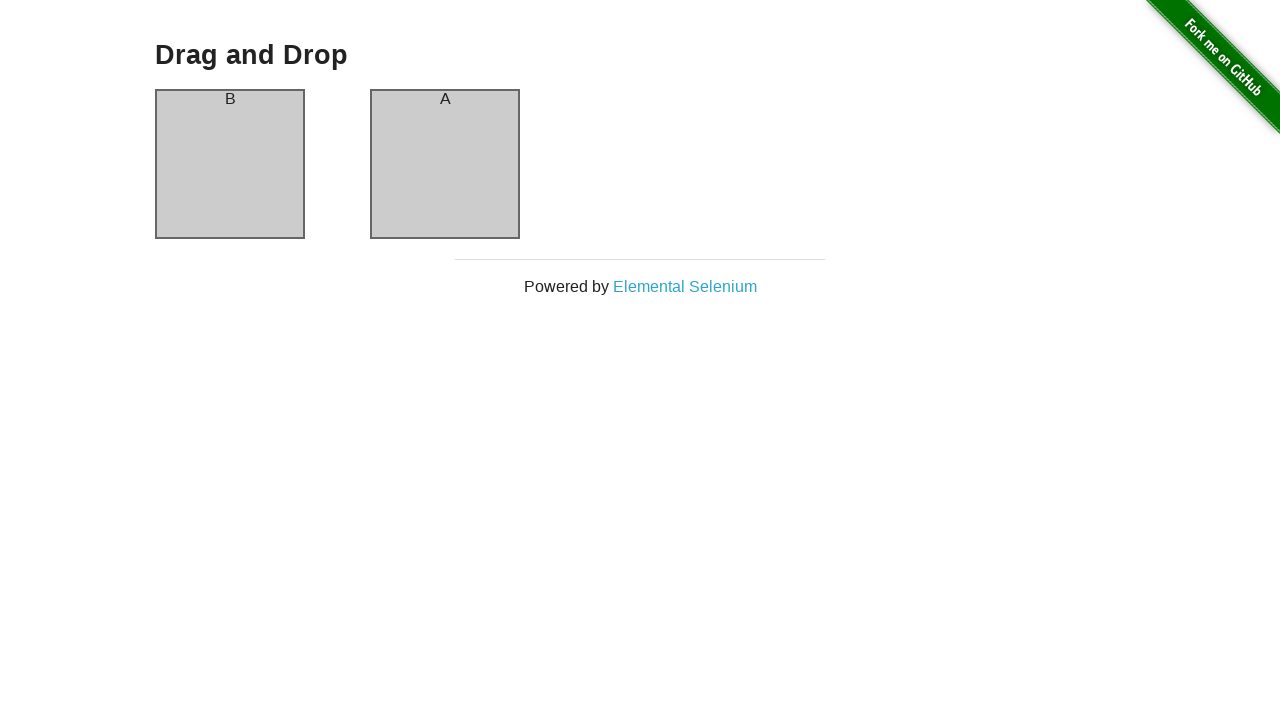

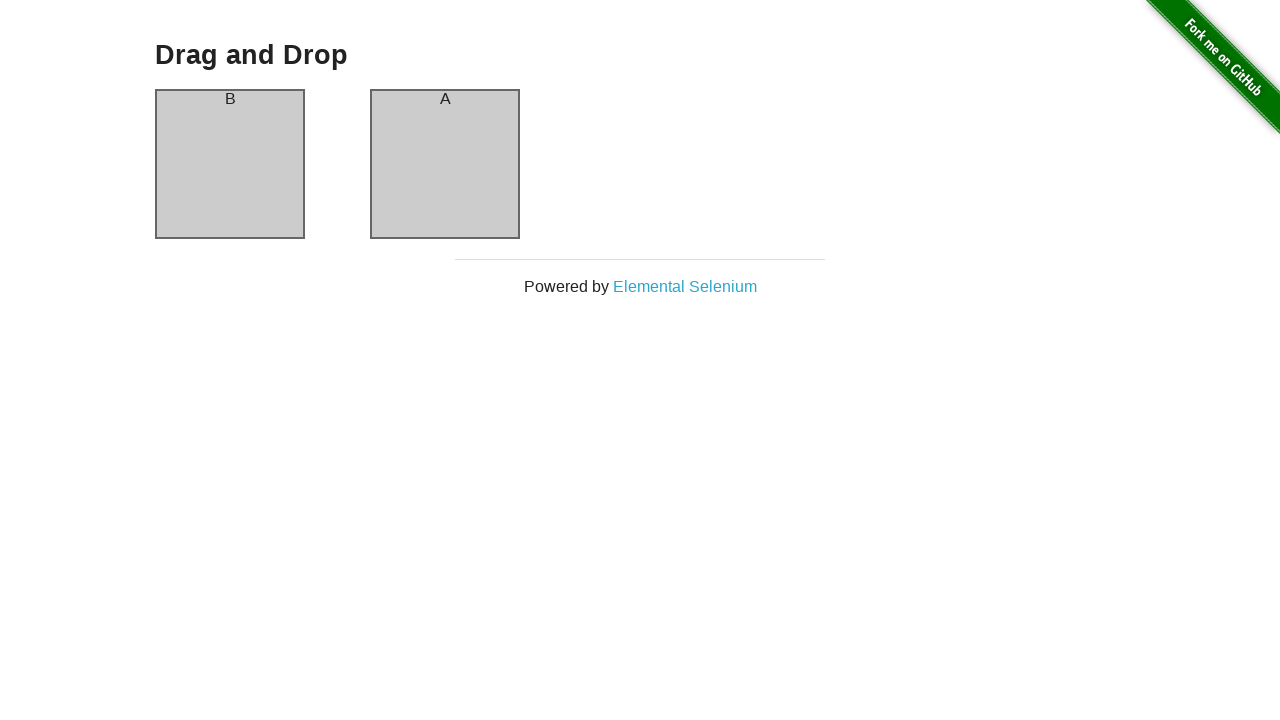